Navigates to webdriver.io and waits for page to load to check PWA capabilities

Starting URL: https://webdriver.io

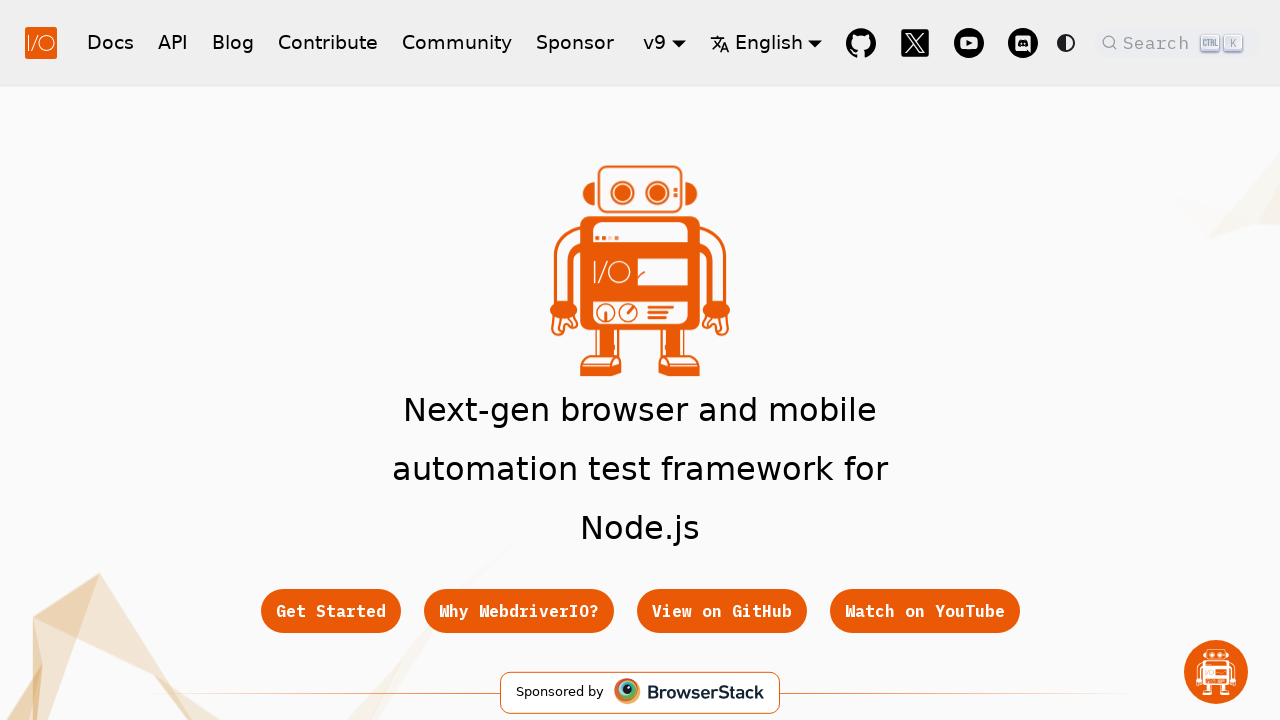

Navigated to https://webdriver.io and waited for page to load (networkidle)
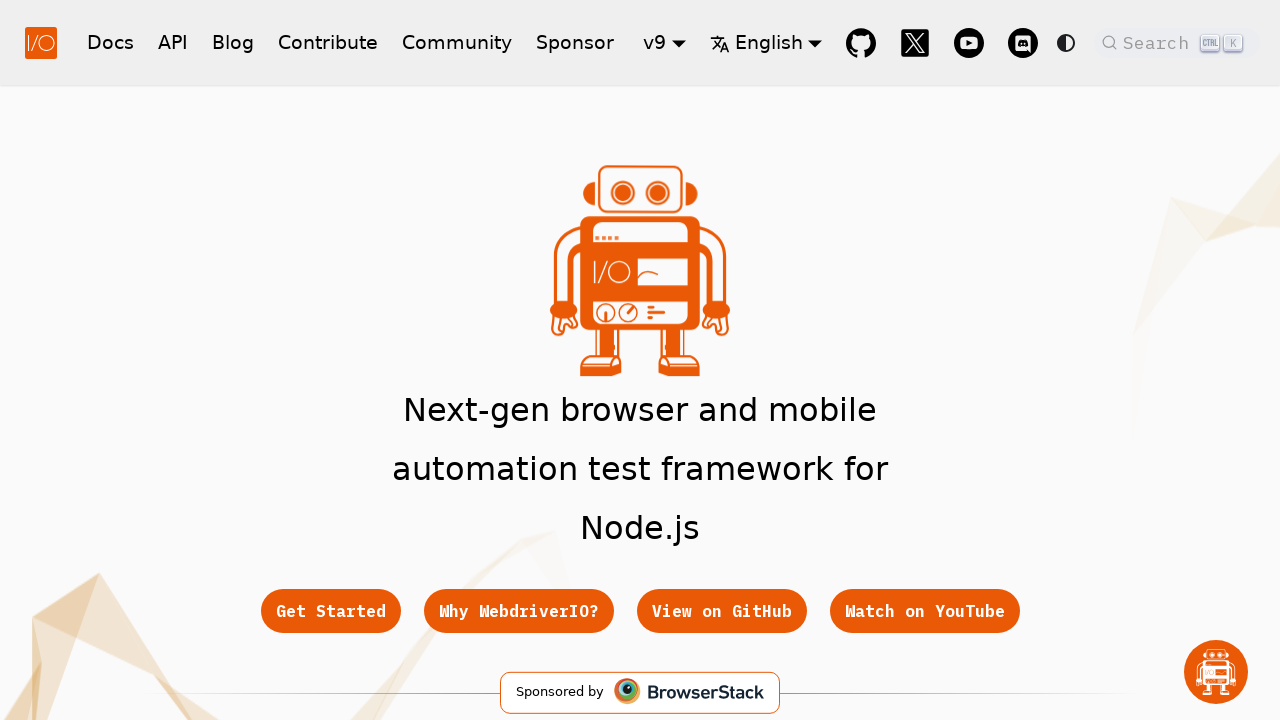

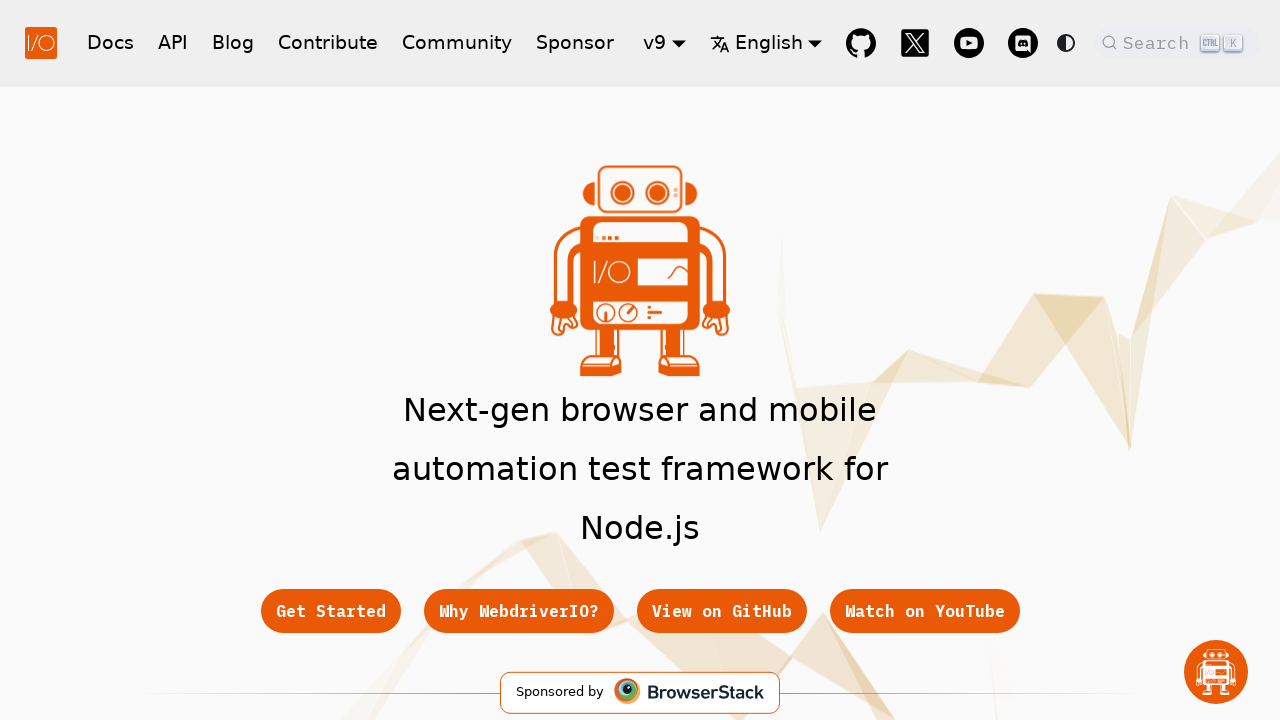